Tests JavaScript confirm alert functionality by entering a name, triggering a confirm dialog, accepting it, and verifying the alert text contains the entered name.

Starting URL: https://rahulshettyacademy.com/AutomationPractice/

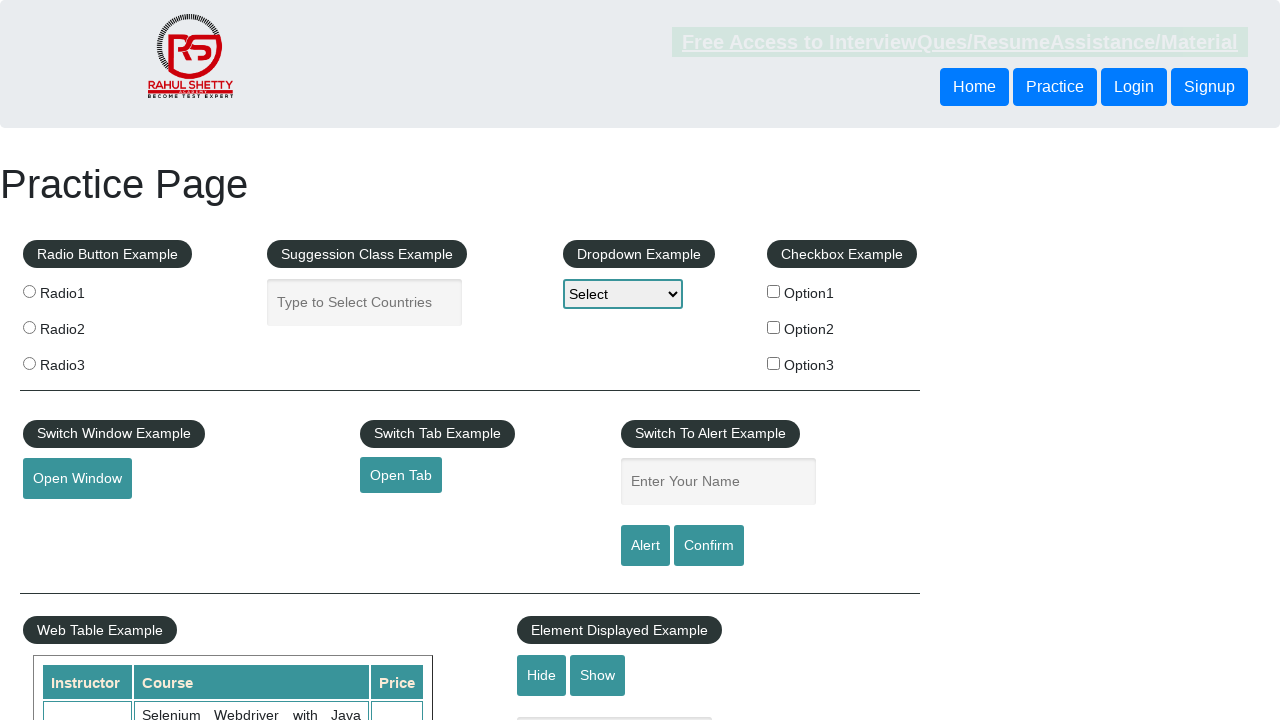

Navigated to Automation Practice page
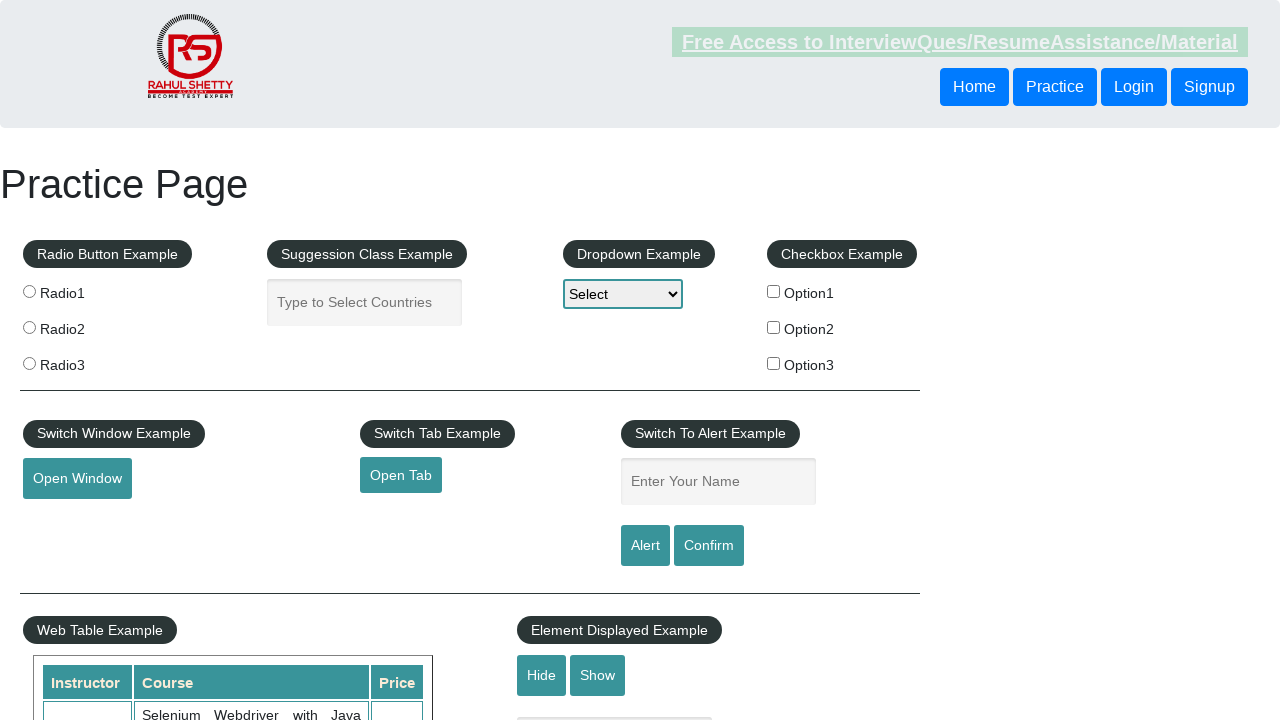

Filled name input field with 'Enrique' on #name
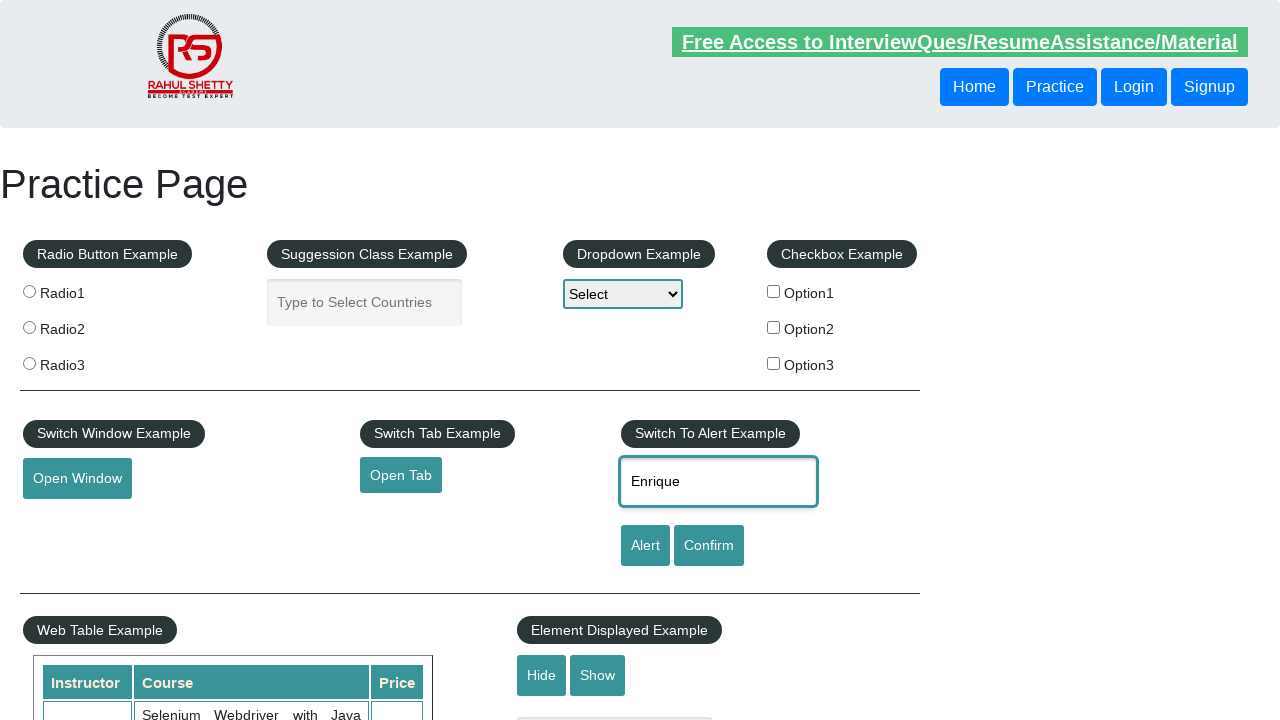

Clicked confirm button to trigger dialog at (709, 546) on #confirmbtn
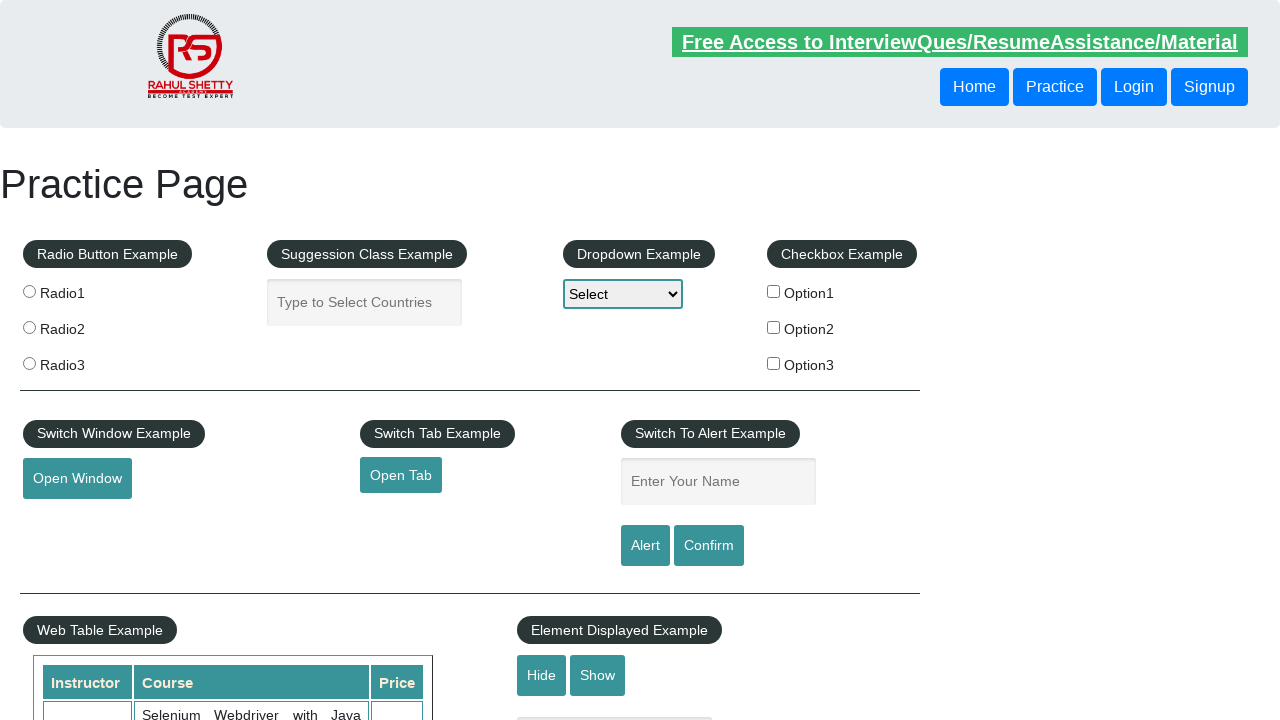

Set up dialog handler to accept confirm dialog
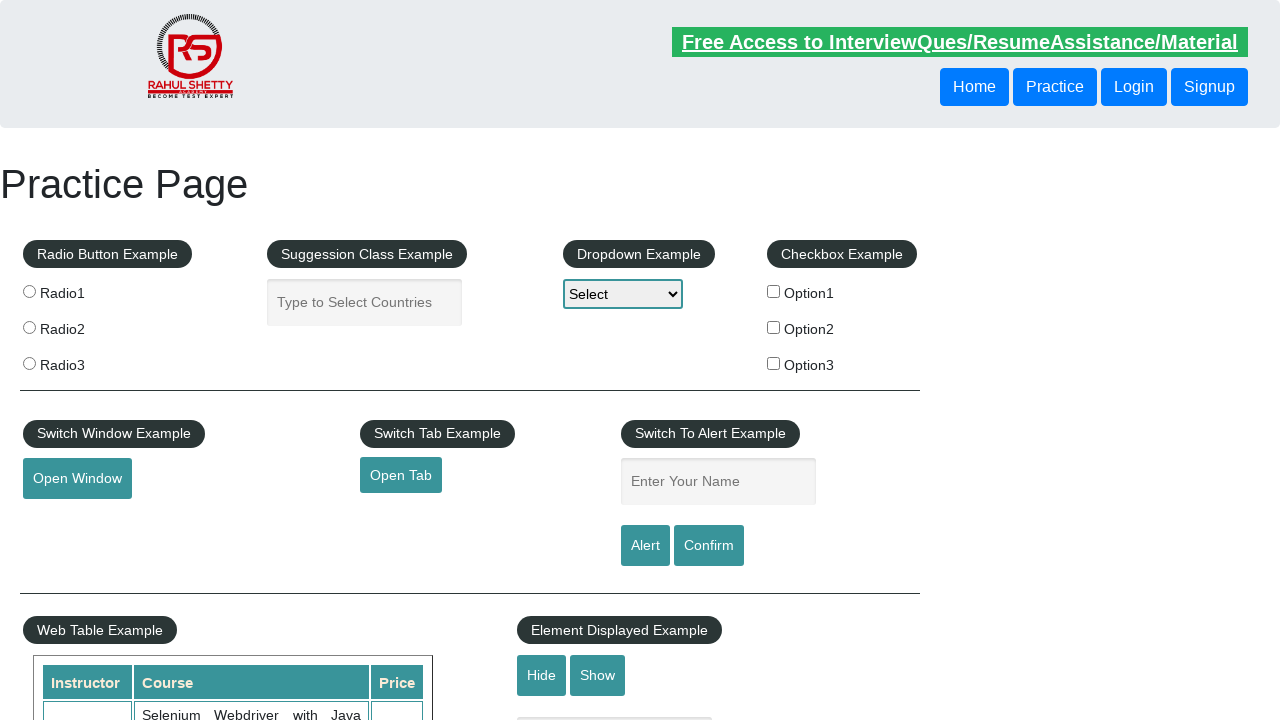

Waited for dialog interaction to complete
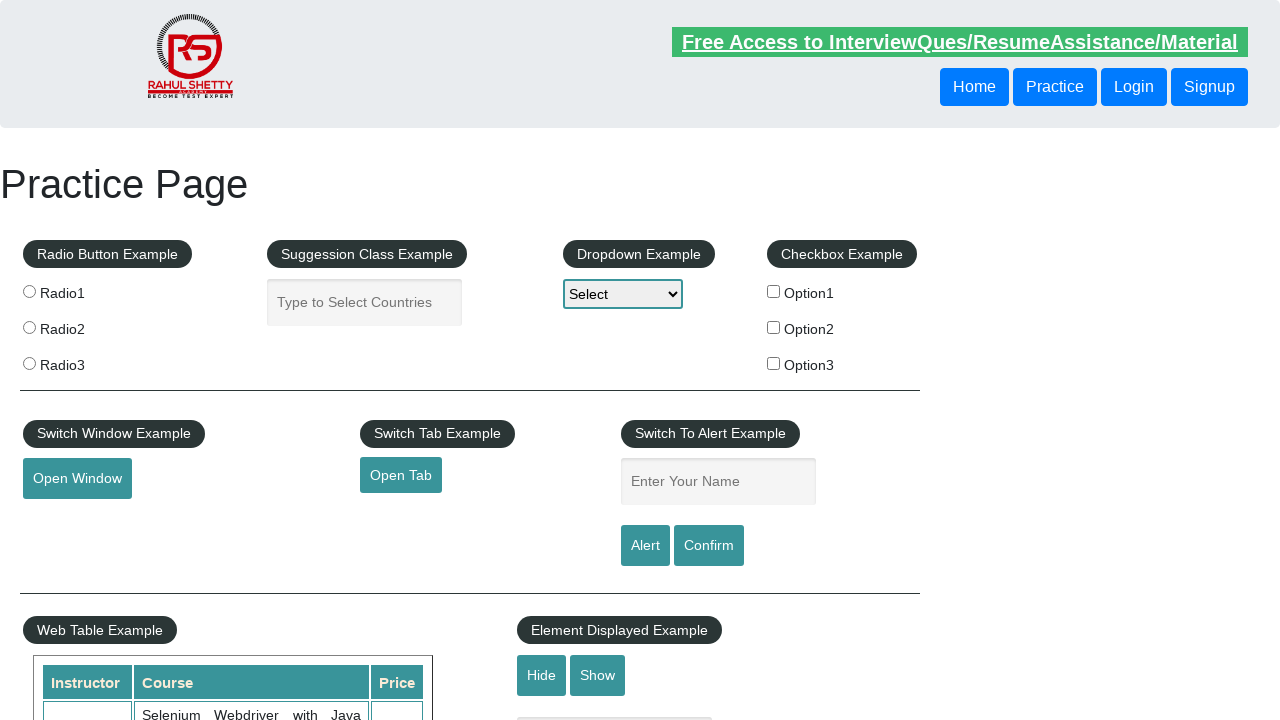

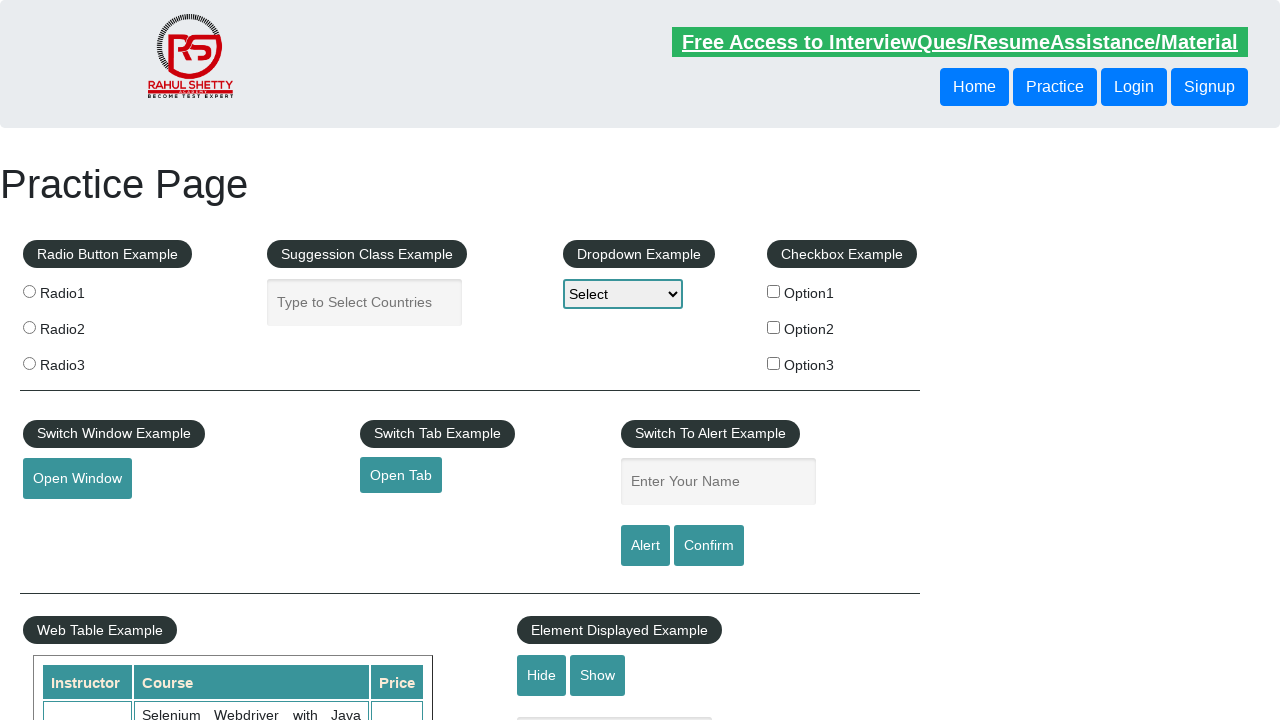